Verifies that the J.Crew homepage loads correctly by checking the page title contains 'J.Crew'

Starting URL: https://www.jcrew.com

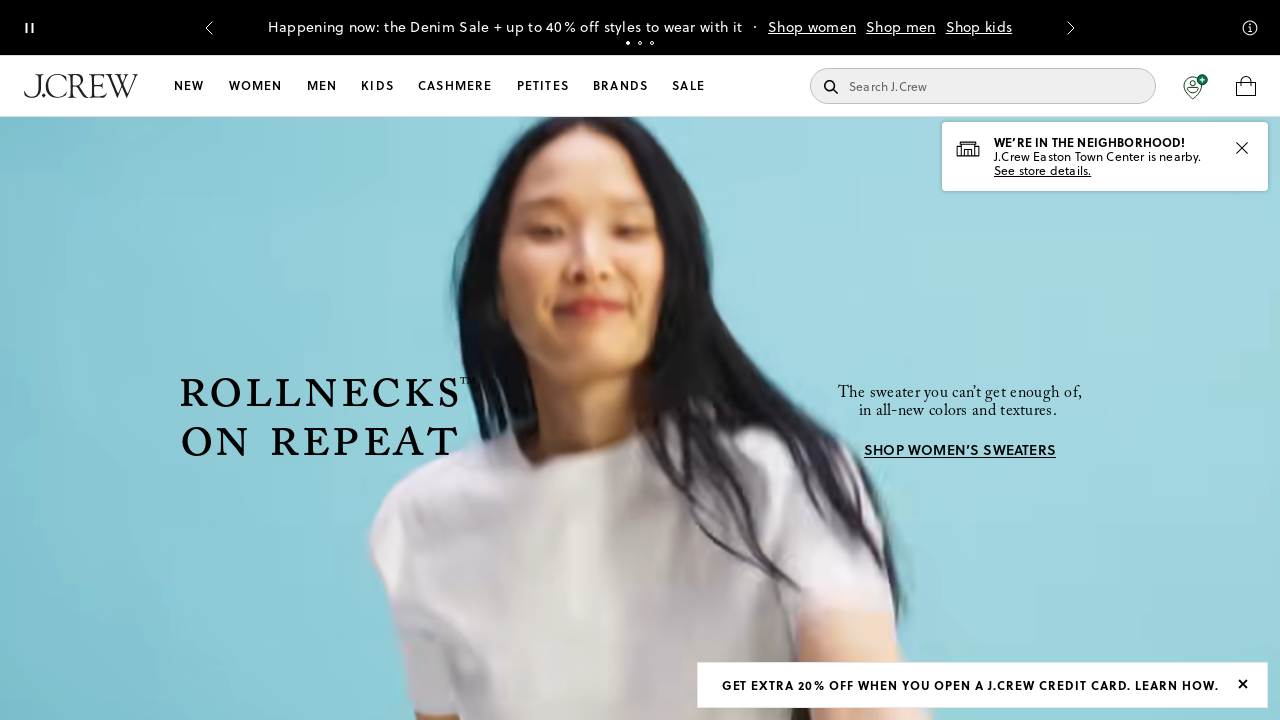

Waited for page to reach domcontentloaded state
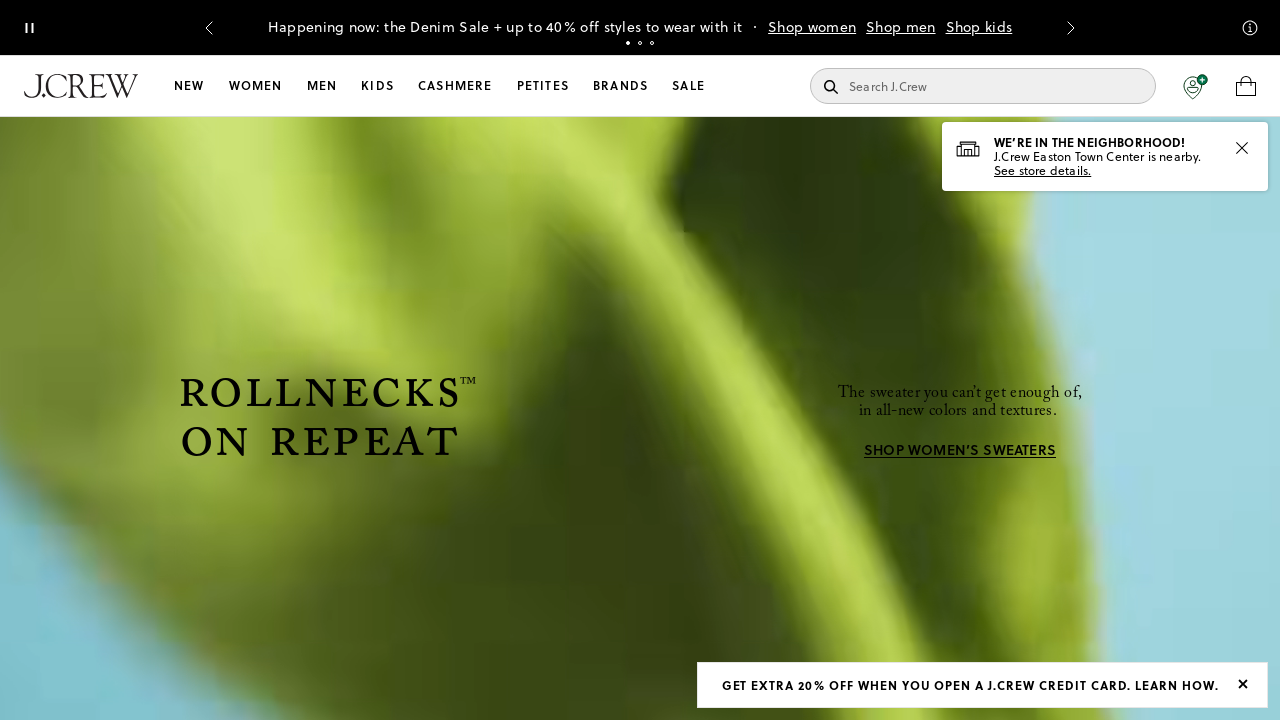

Verified that page title contains 'J.Crew'
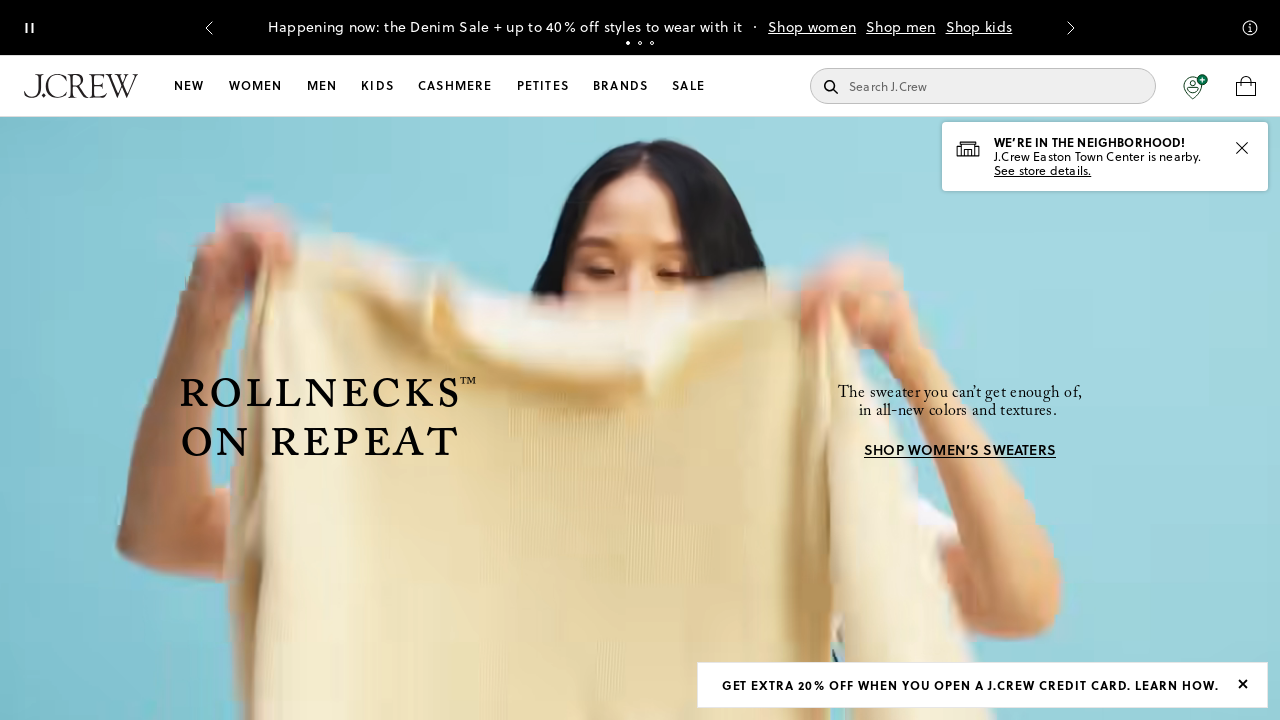

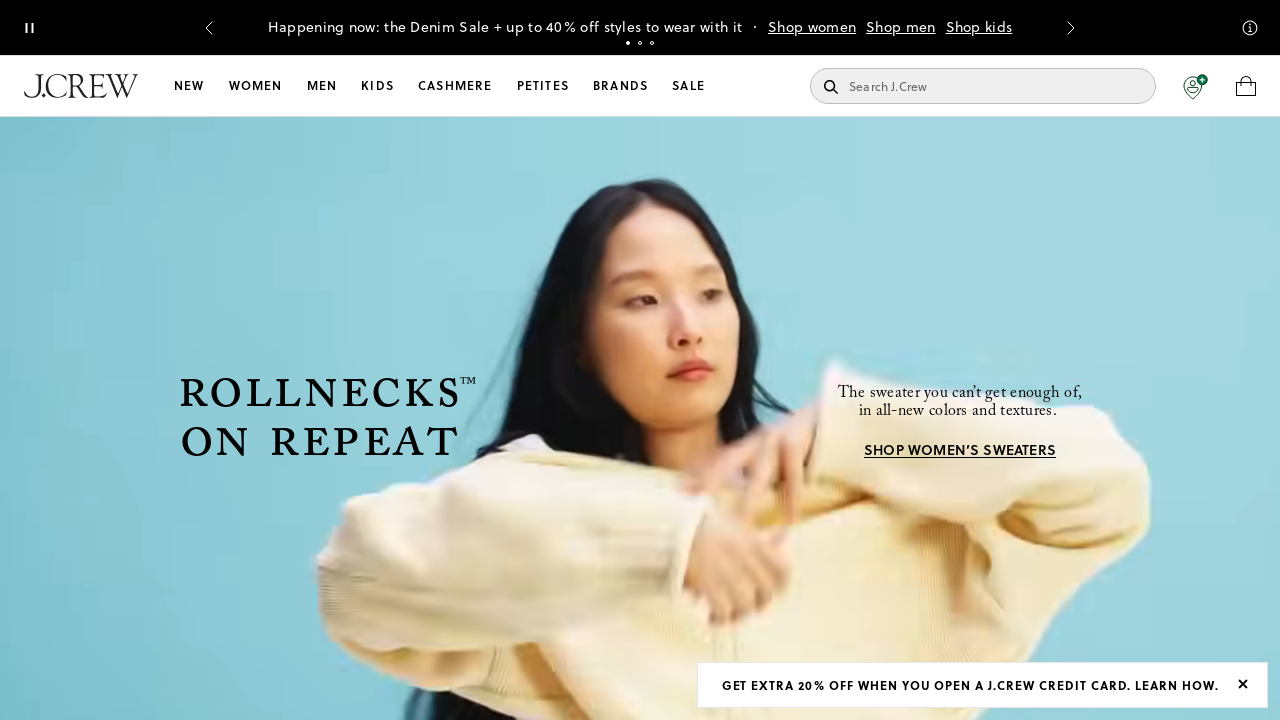